Tests navigation from the login page to the create account page by clicking the Create Account link

Starting URL: https://voice-korea.dev.biyard.co/en/

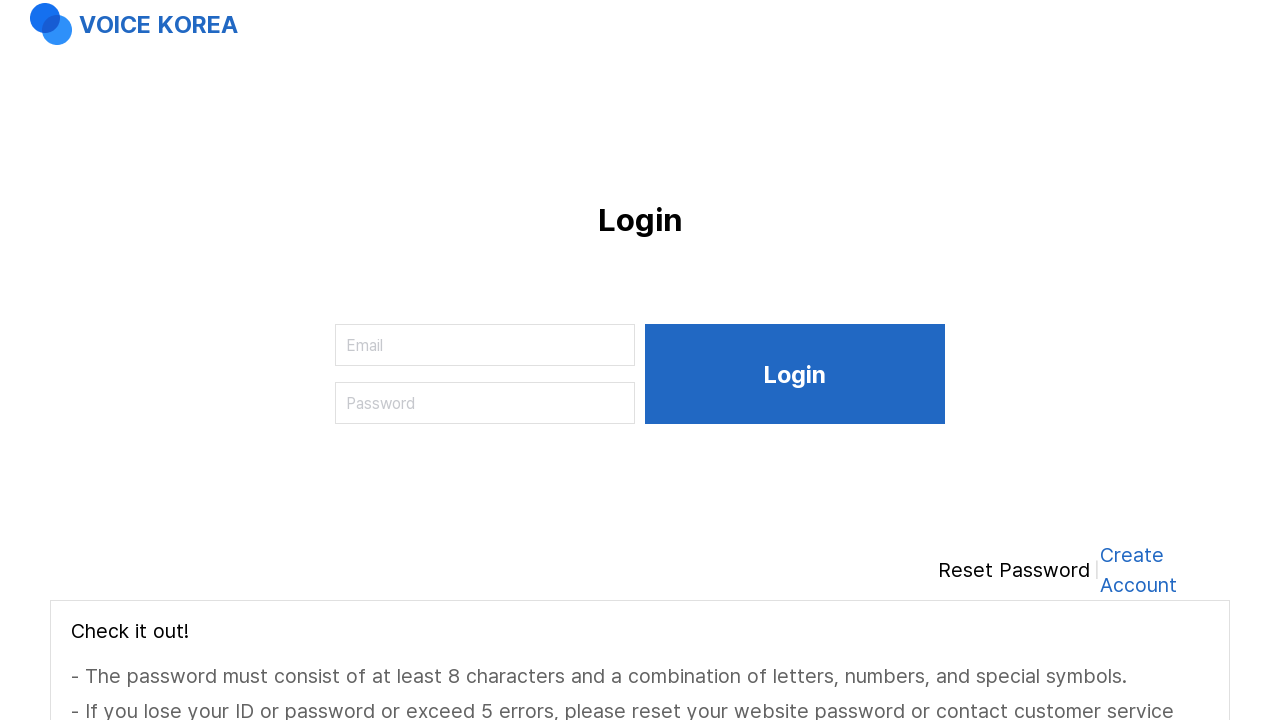

Create Account link is now visible
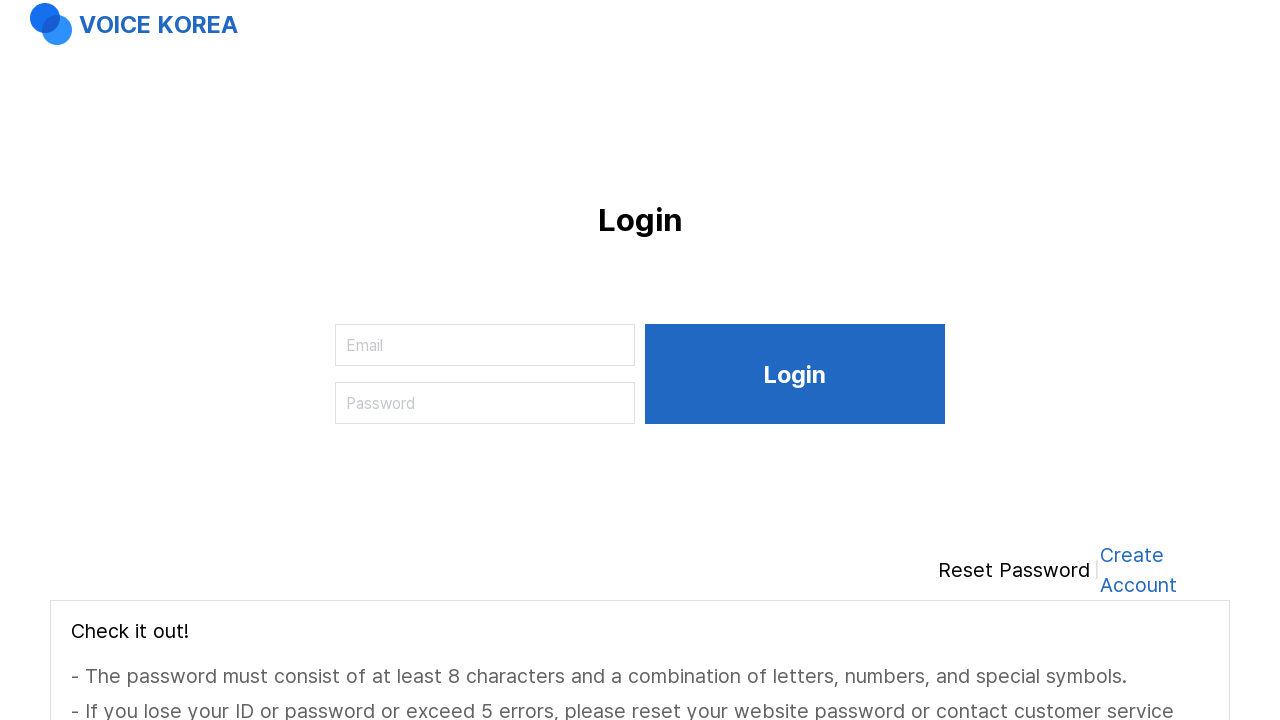

Clicked the Create Account link at (1165, 570) on internal:role=link[name="Create Account"i]
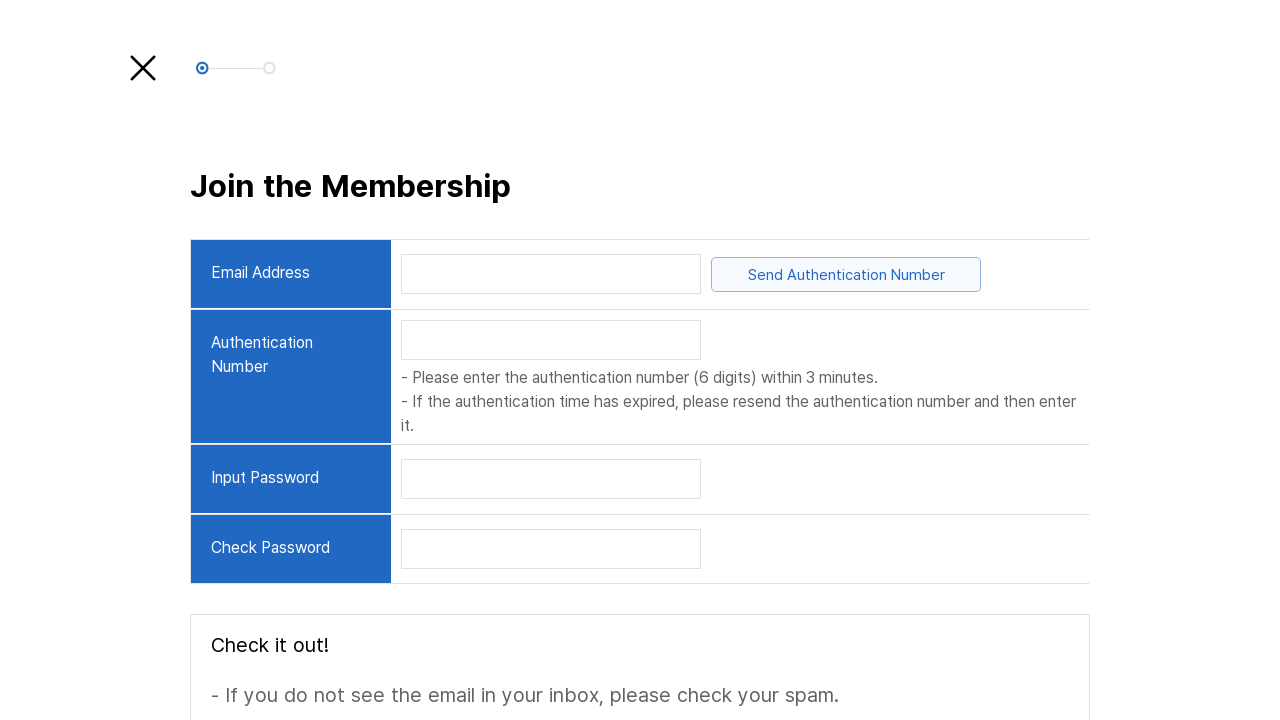

Successfully navigated to Create Account page
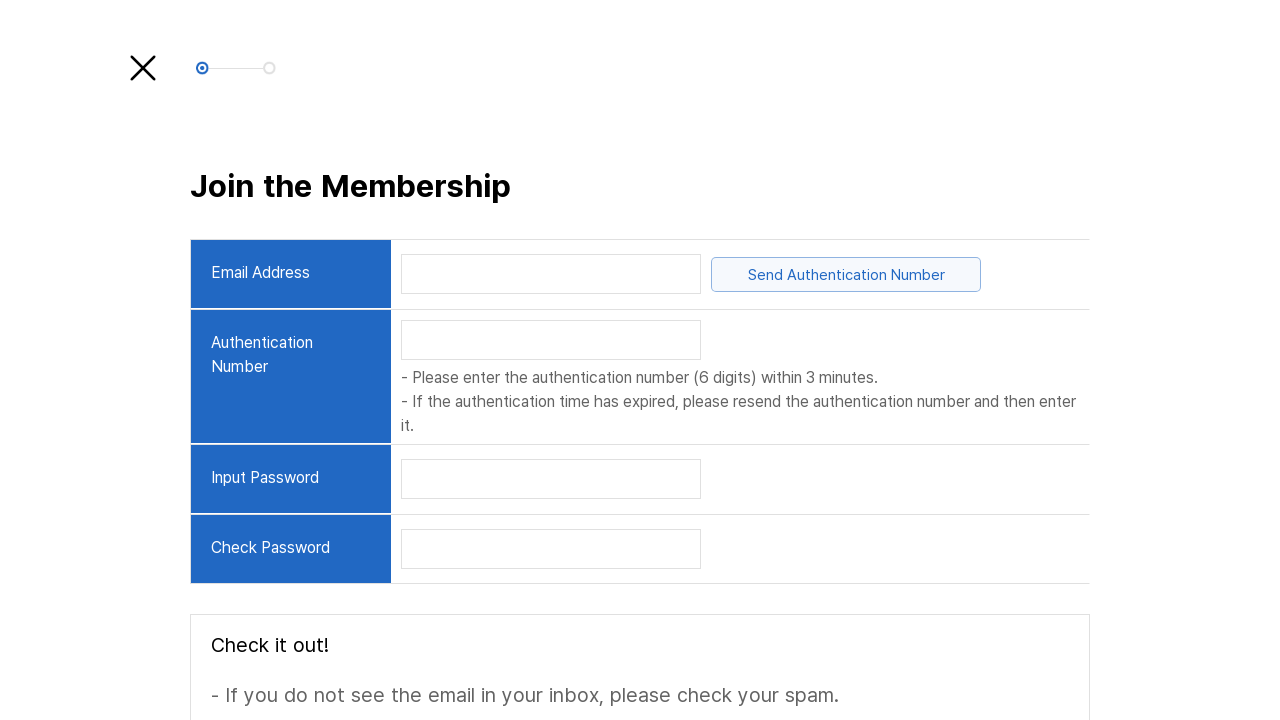

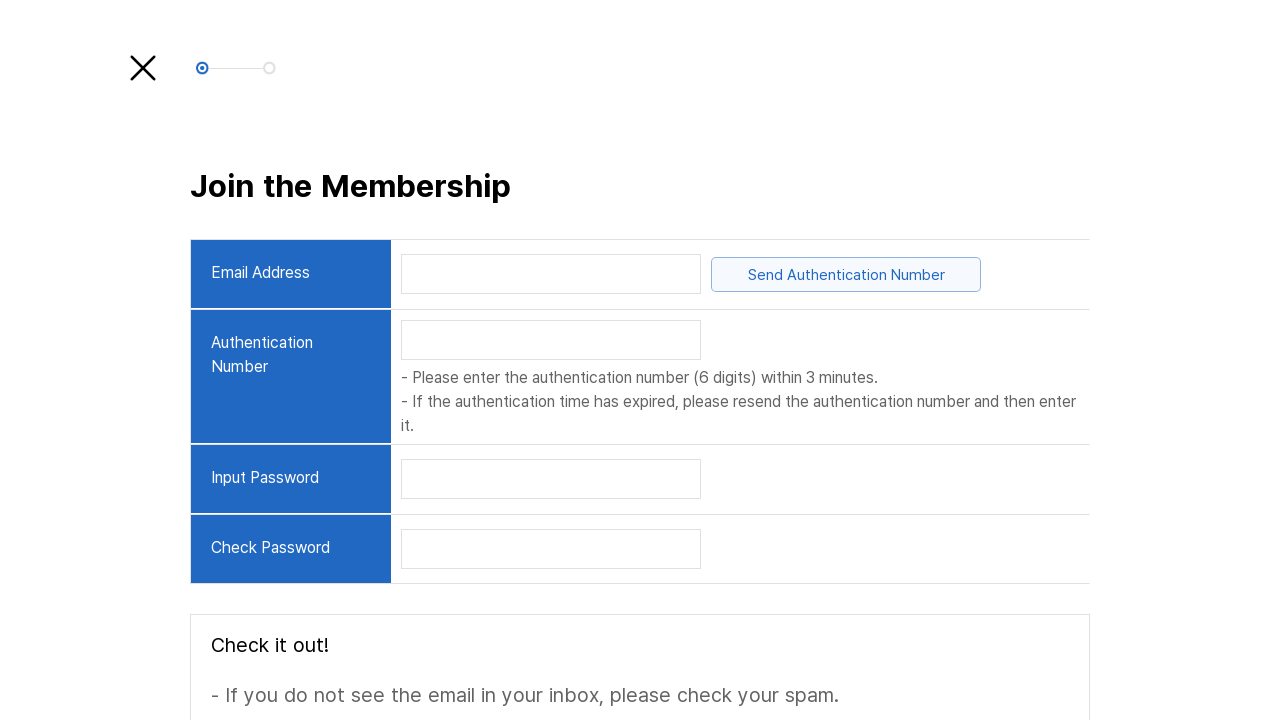